Tests the Female gender radio button on the DemoQA practice form by verifying it's not selected by default, then clicking it to select.

Starting URL: https://demoqa.com/automation-practice-form

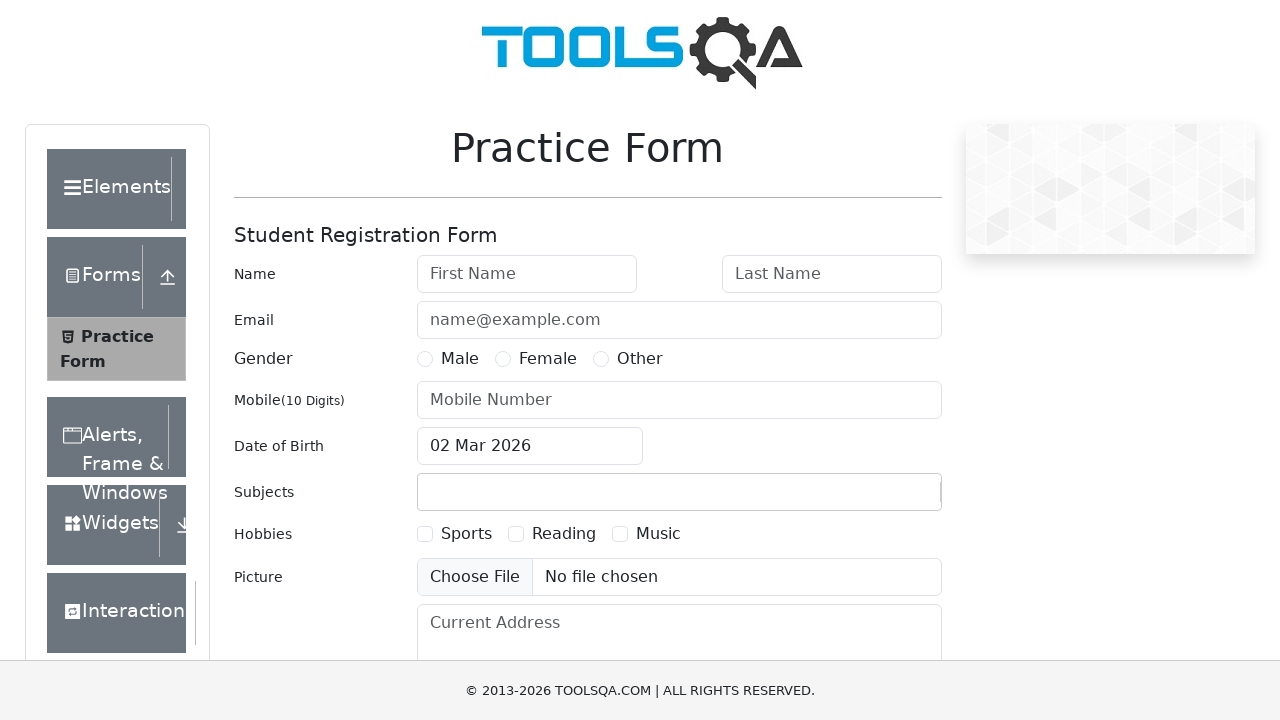

Scrolled to userNumber element to bring radio buttons into view
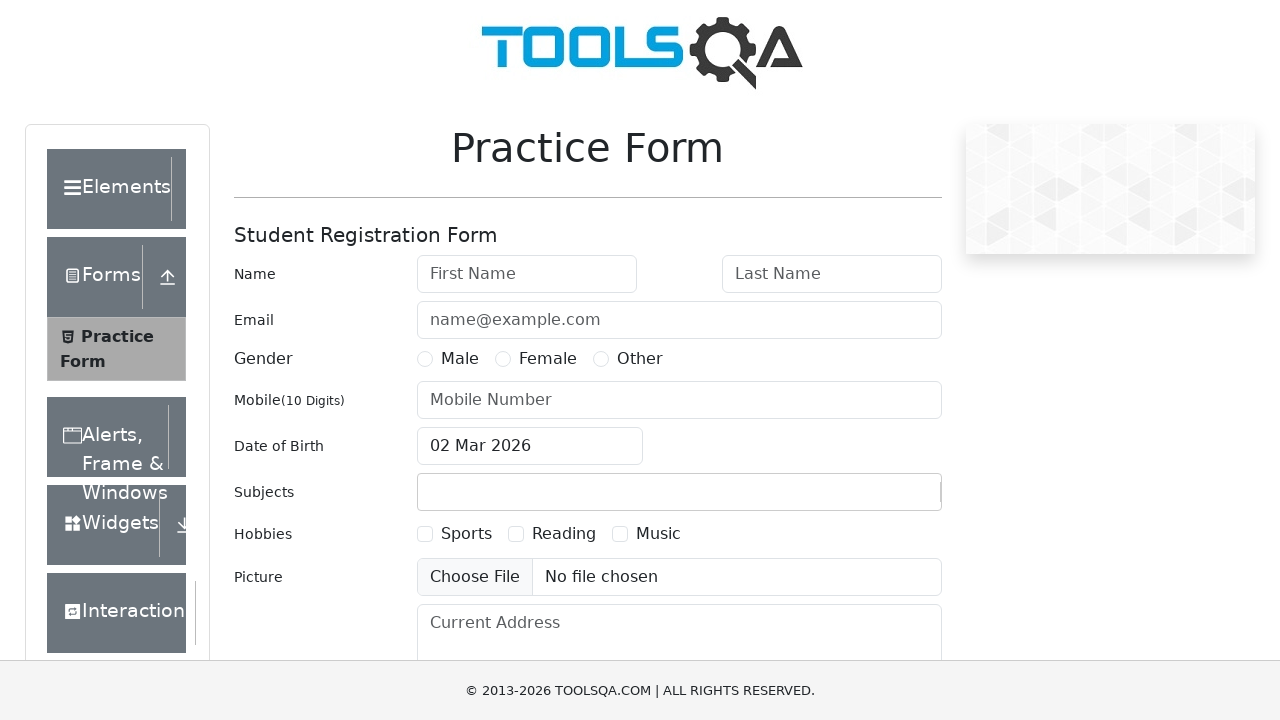

Located the Female radio button element
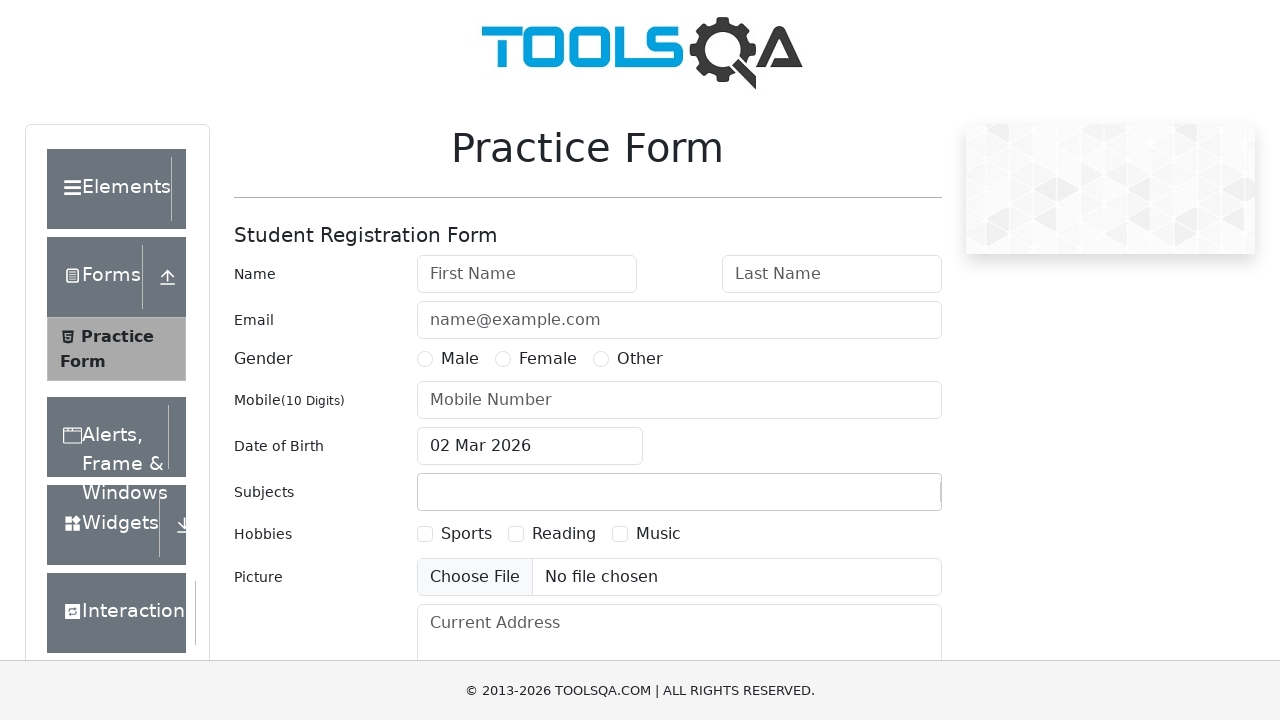

Clicked the Female radio button to select it at (548, 359) on label[for='gender-radio-2']
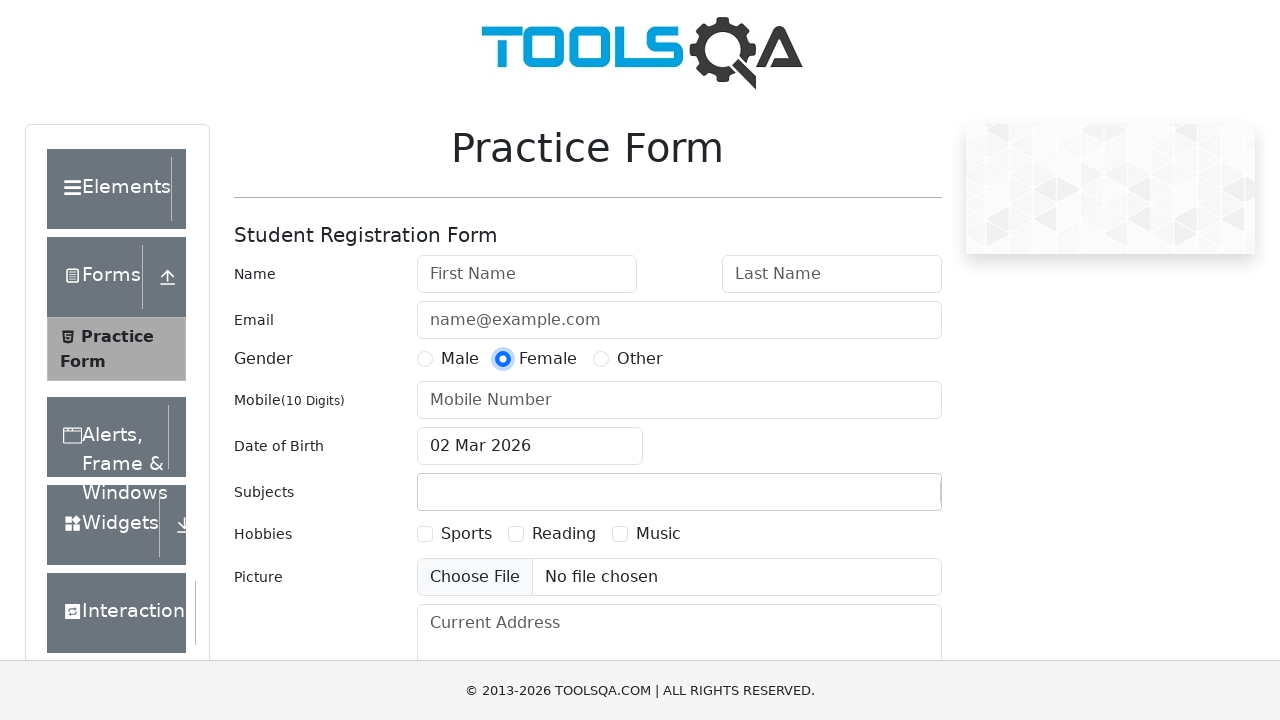

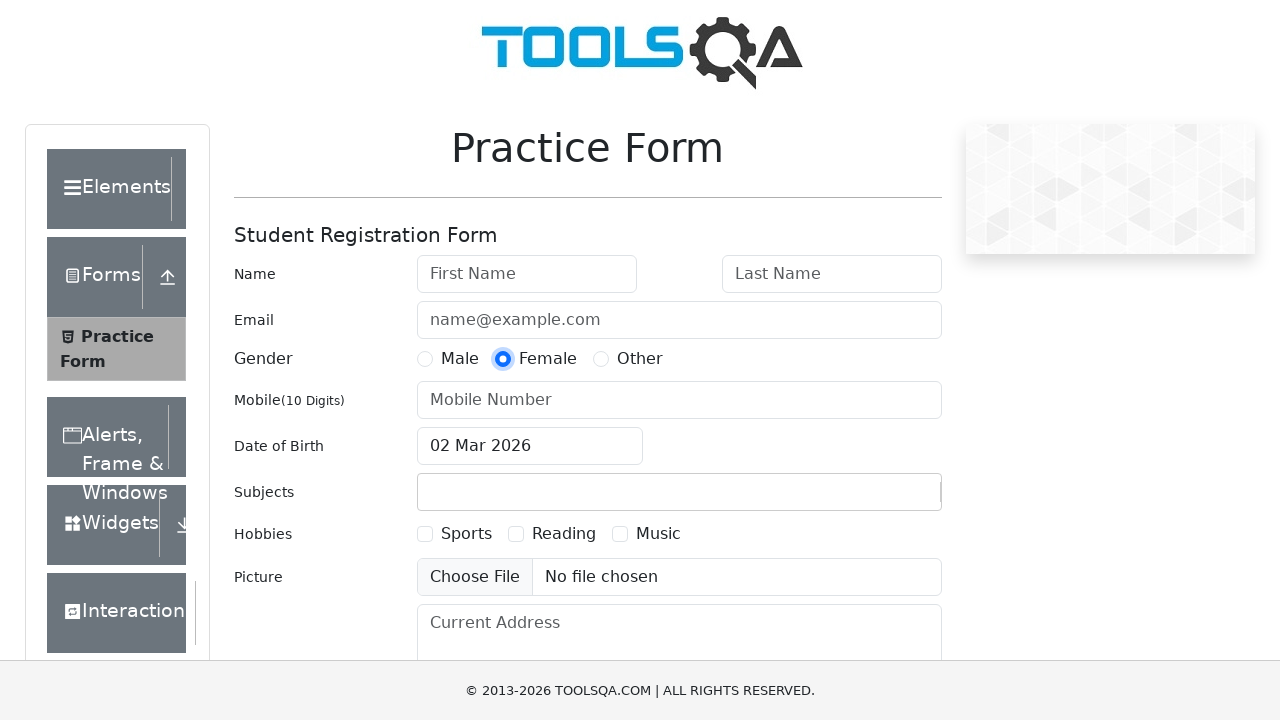